Navigates to ChatGPT homepage and waits for the page to fully load

Starting URL: https://chatgpt.com/

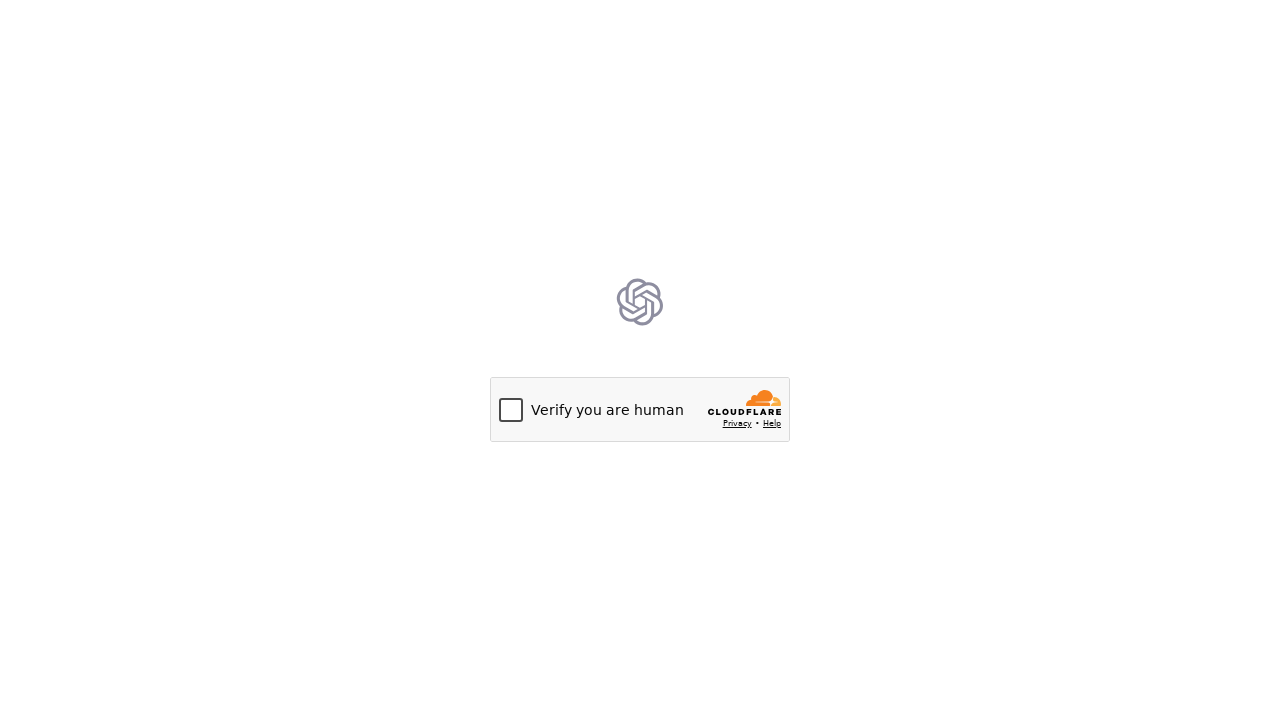

Navigated to ChatGPT homepage at https://chatgpt.com/
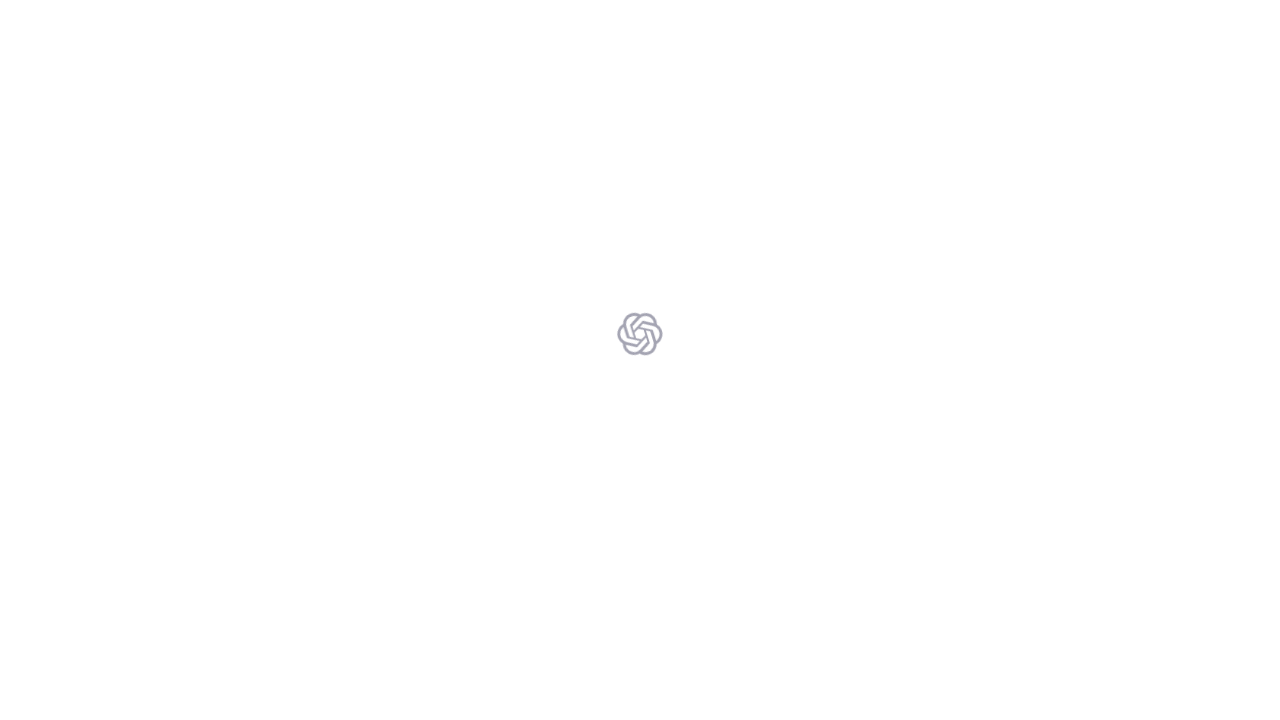

Page fully loaded - network idle state reached
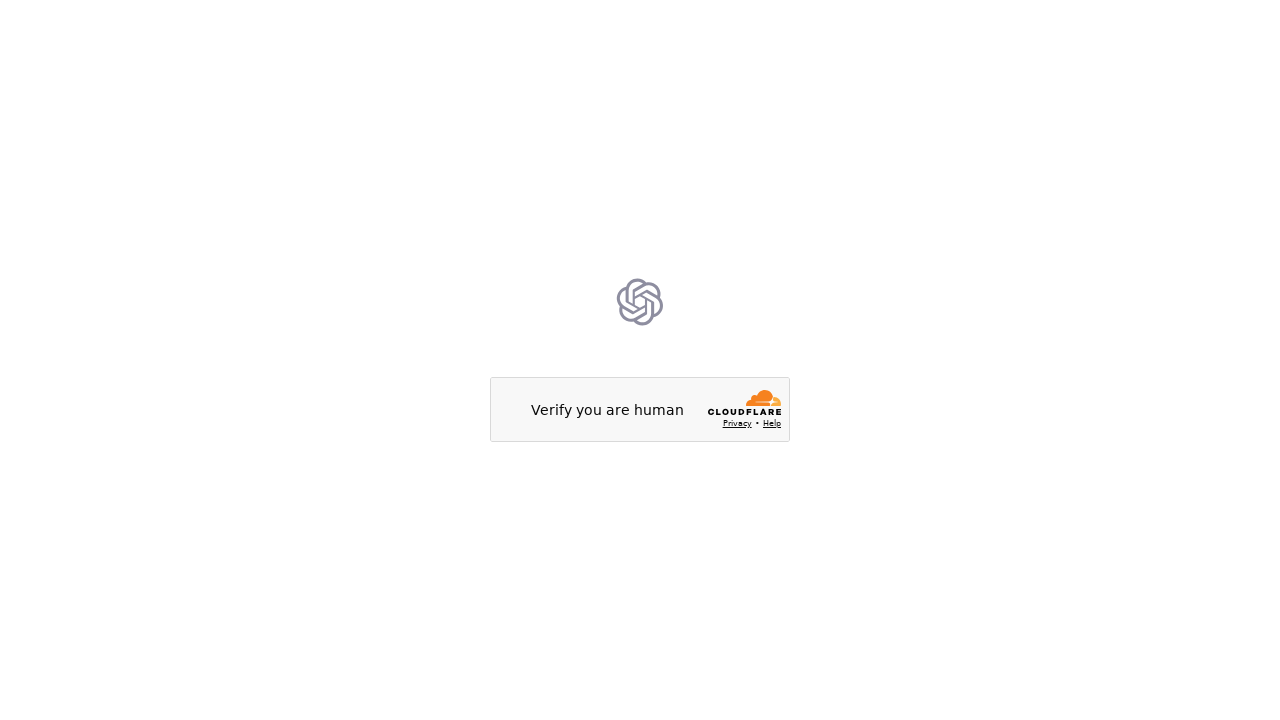

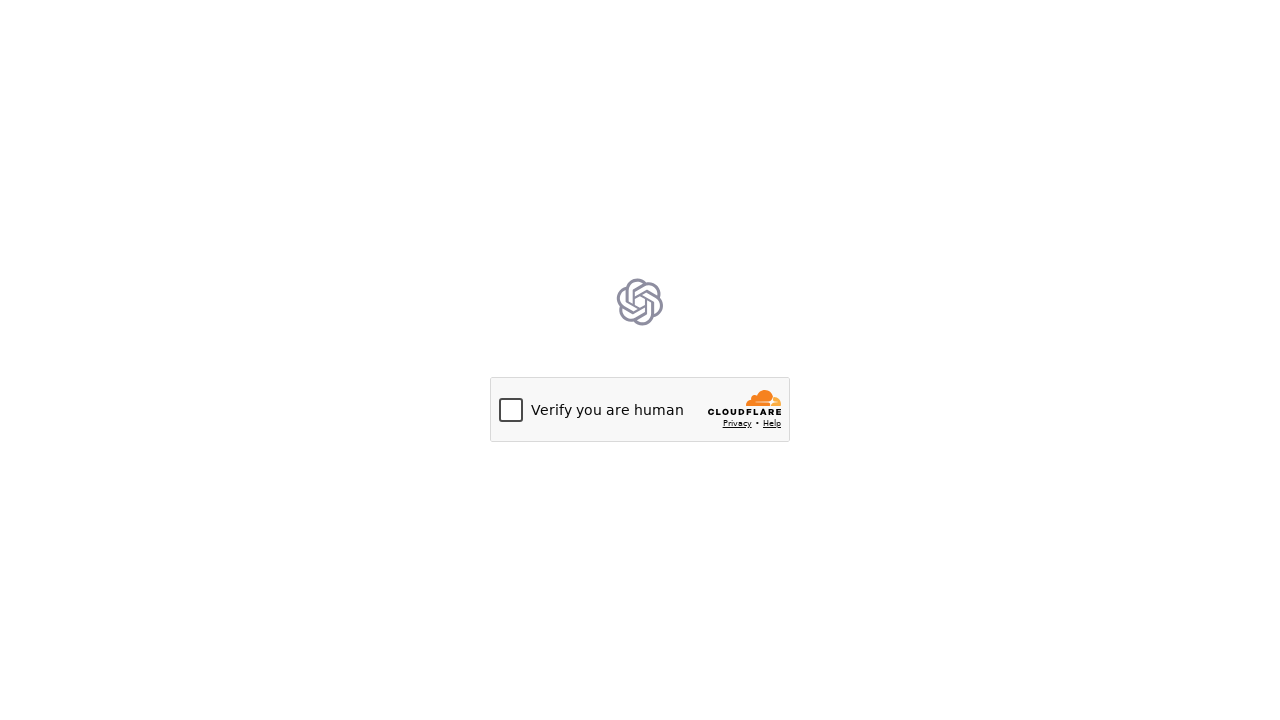